Tests radio button and checkbox interactions by selecting a radio button and clicking a checkbox on a form

Starting URL: https://letcode.in/radio

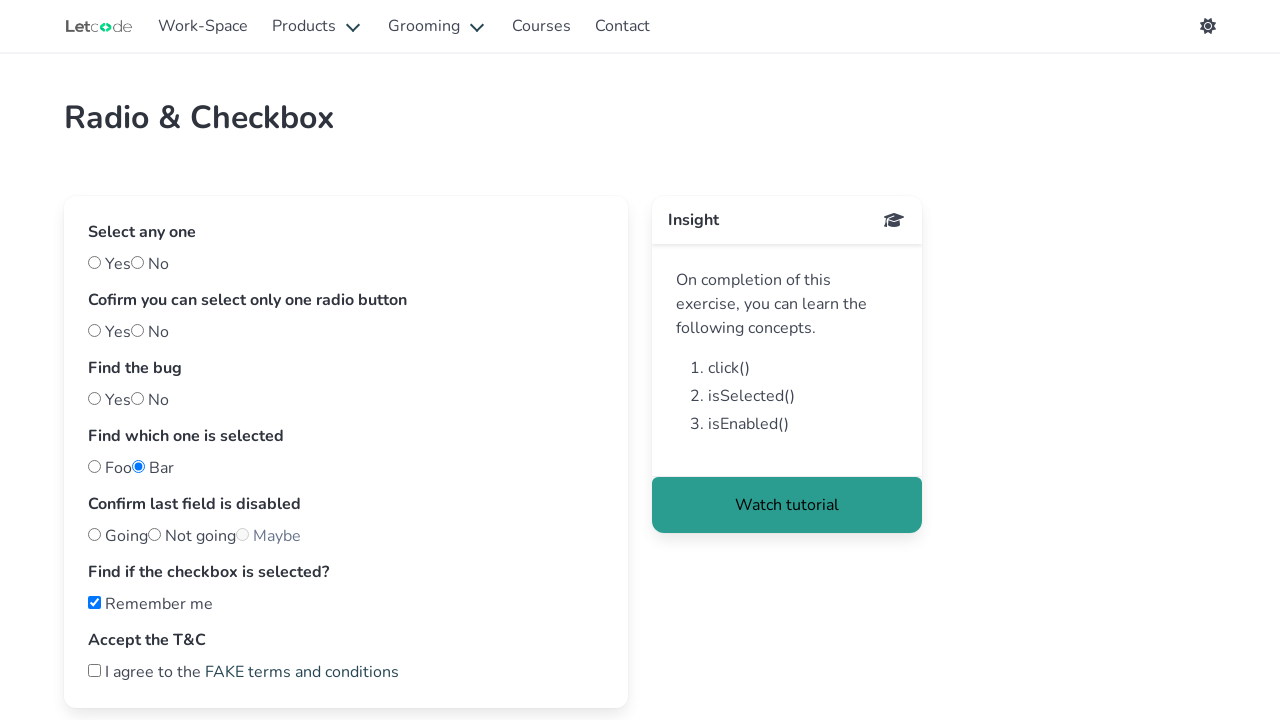

Clicked 'Yes' radio button at (94, 262) on #yes
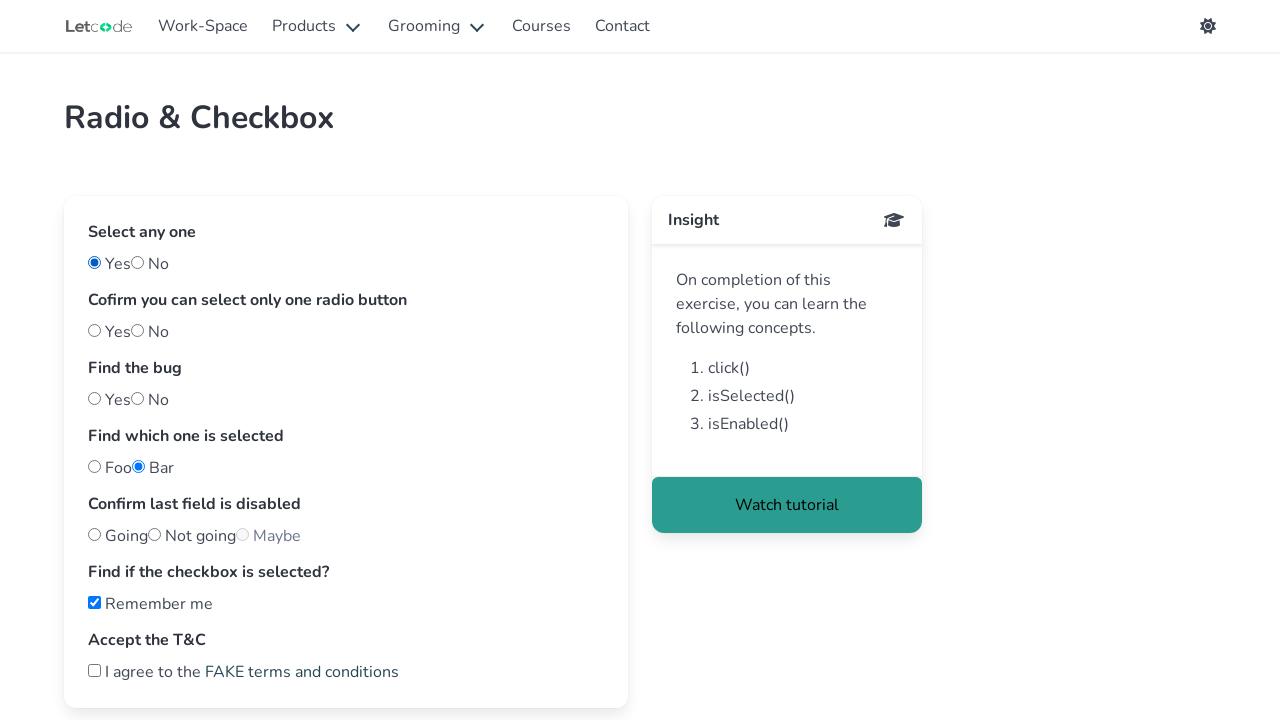

Clicked second checkbox on the form at (94, 670) on (//input[@type='checkbox'])[2]
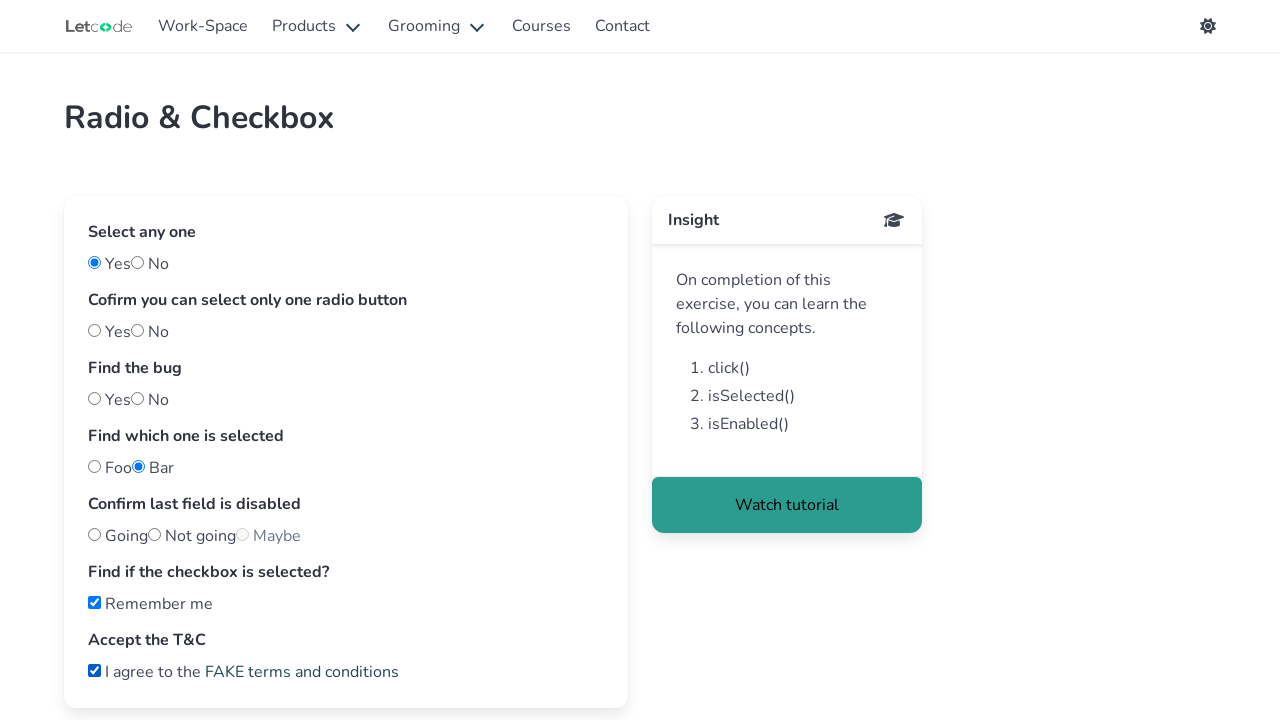

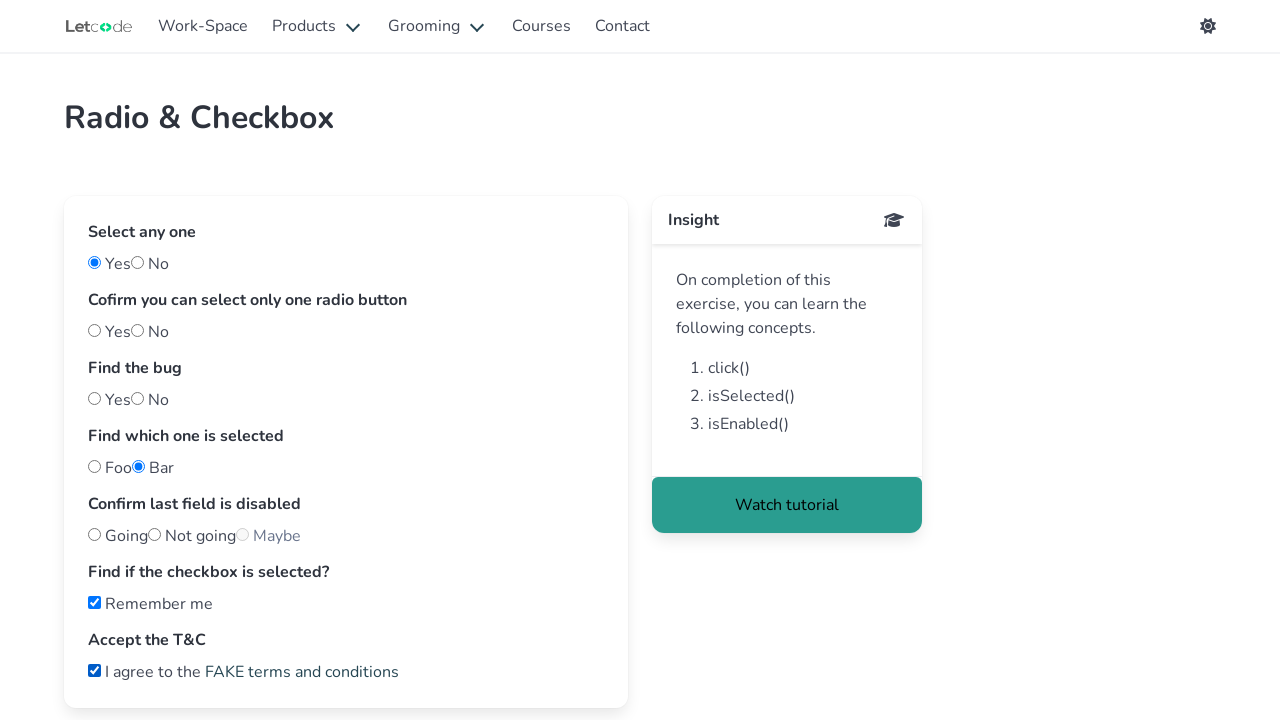